Tests clicking on a confirm button and accepting the confirmation dialog

Starting URL: https://demoqa.com/alerts

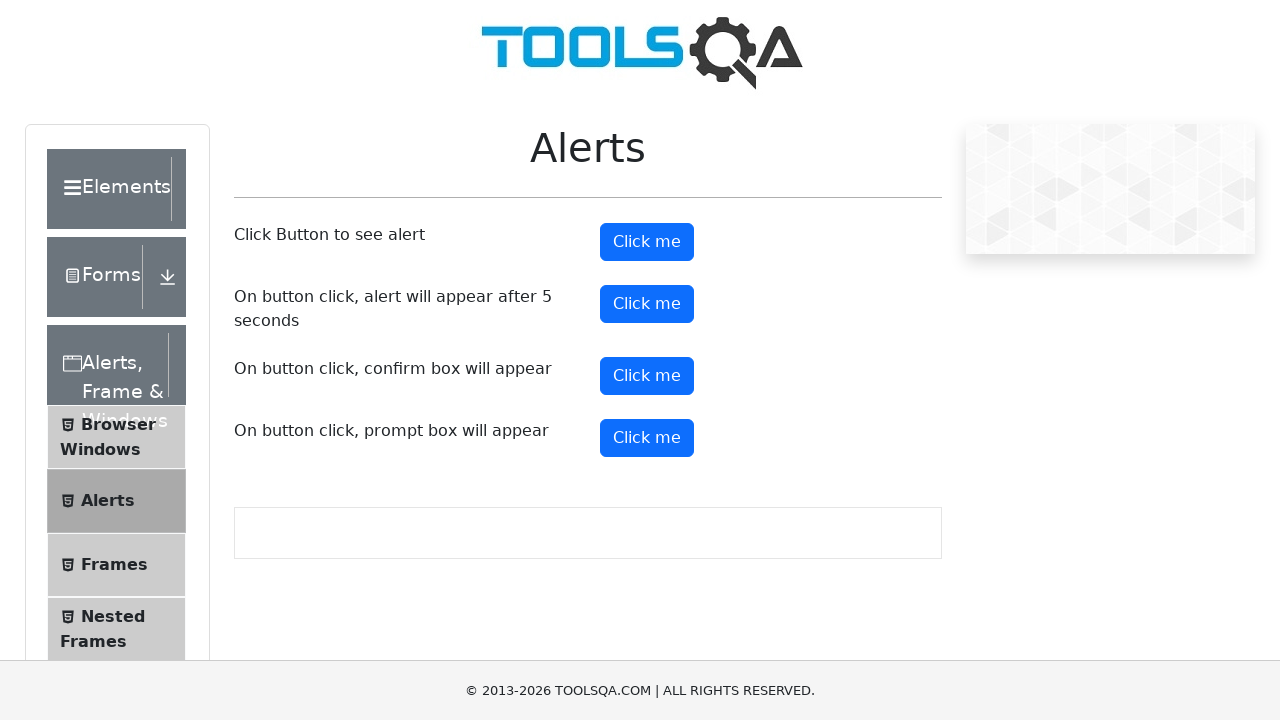

Set up dialog handler to accept confirmation dialogs
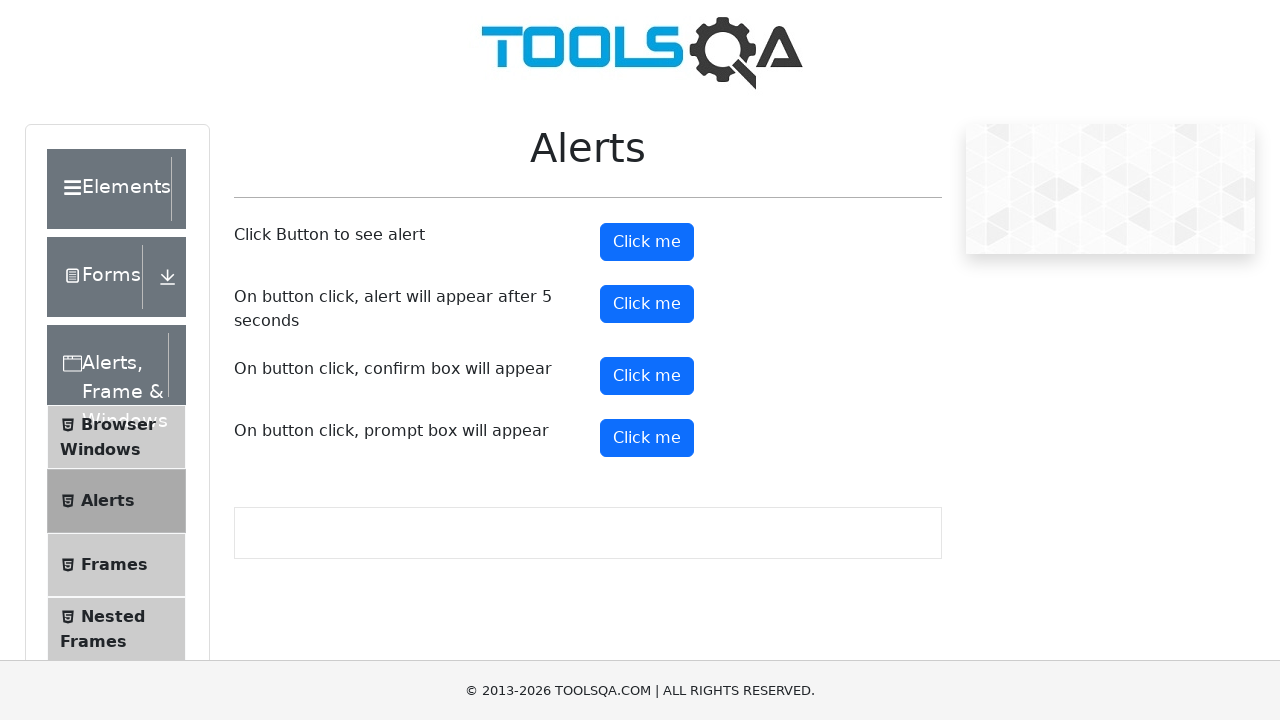

Clicked confirm button using JavaScript
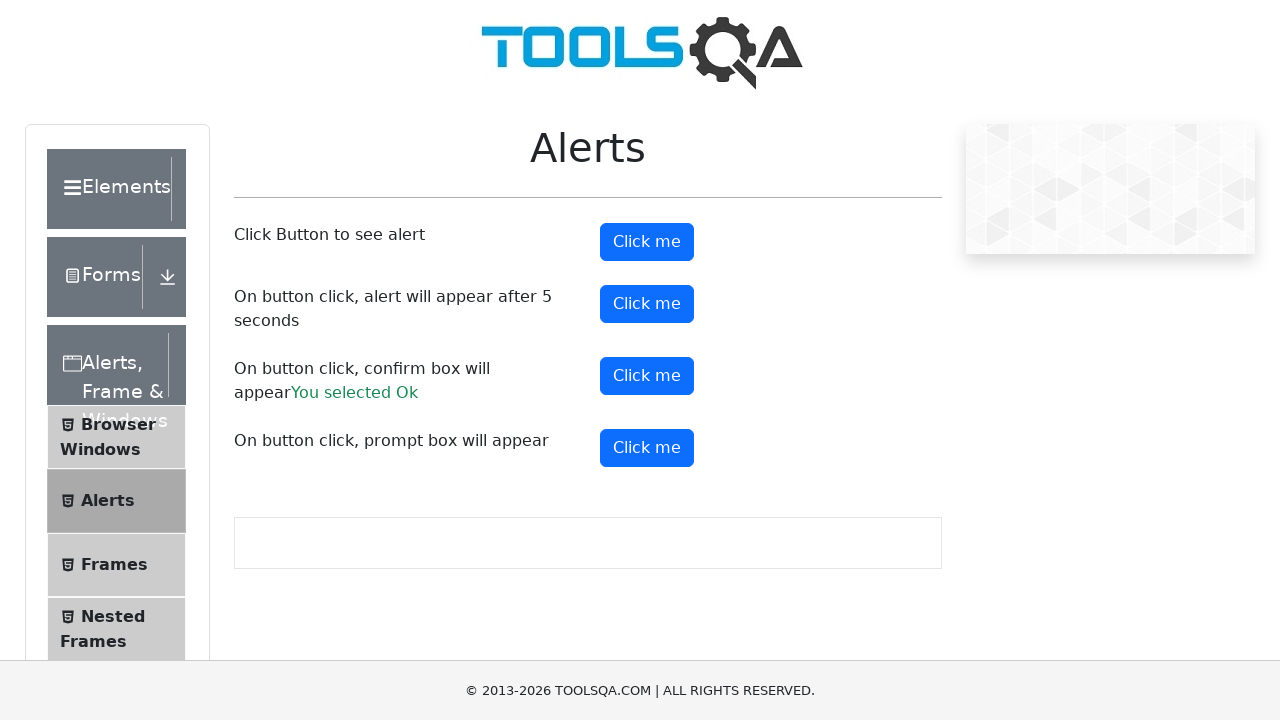

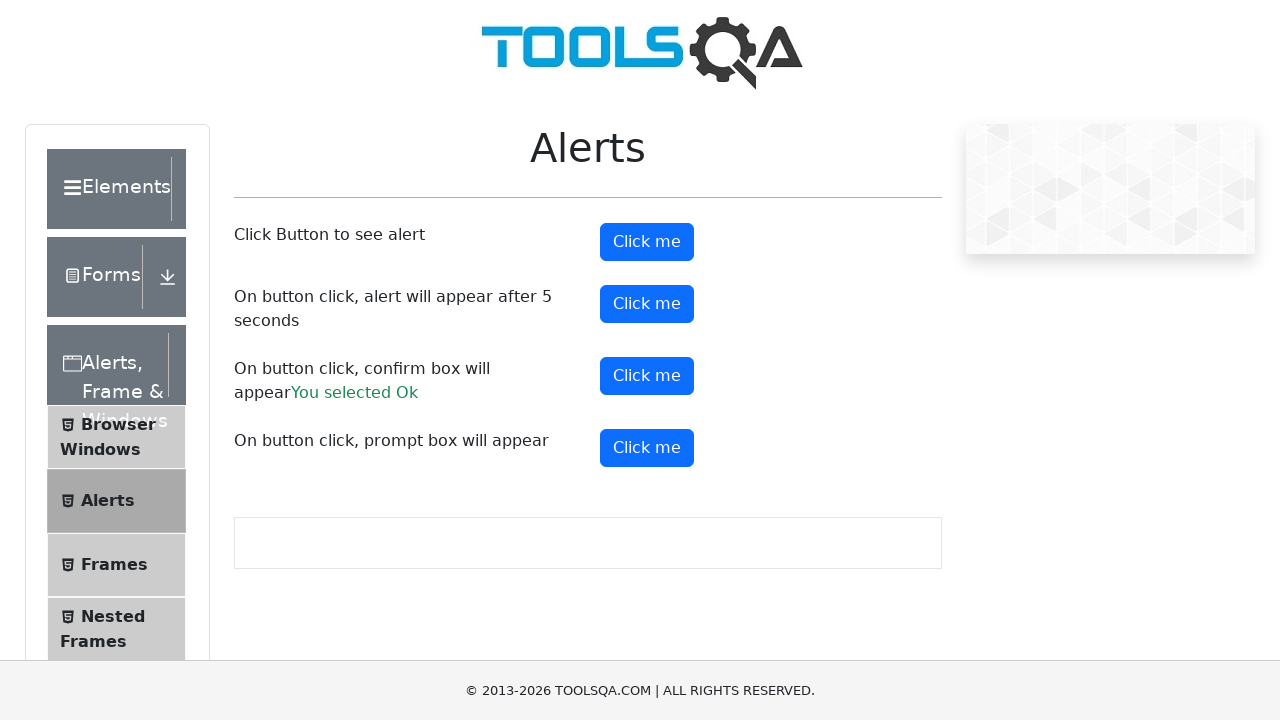